Tests navigation by clicking a link, verifying the page title, navigating back, and verifying the home page title

Starting URL: https://practice.cydeo.com

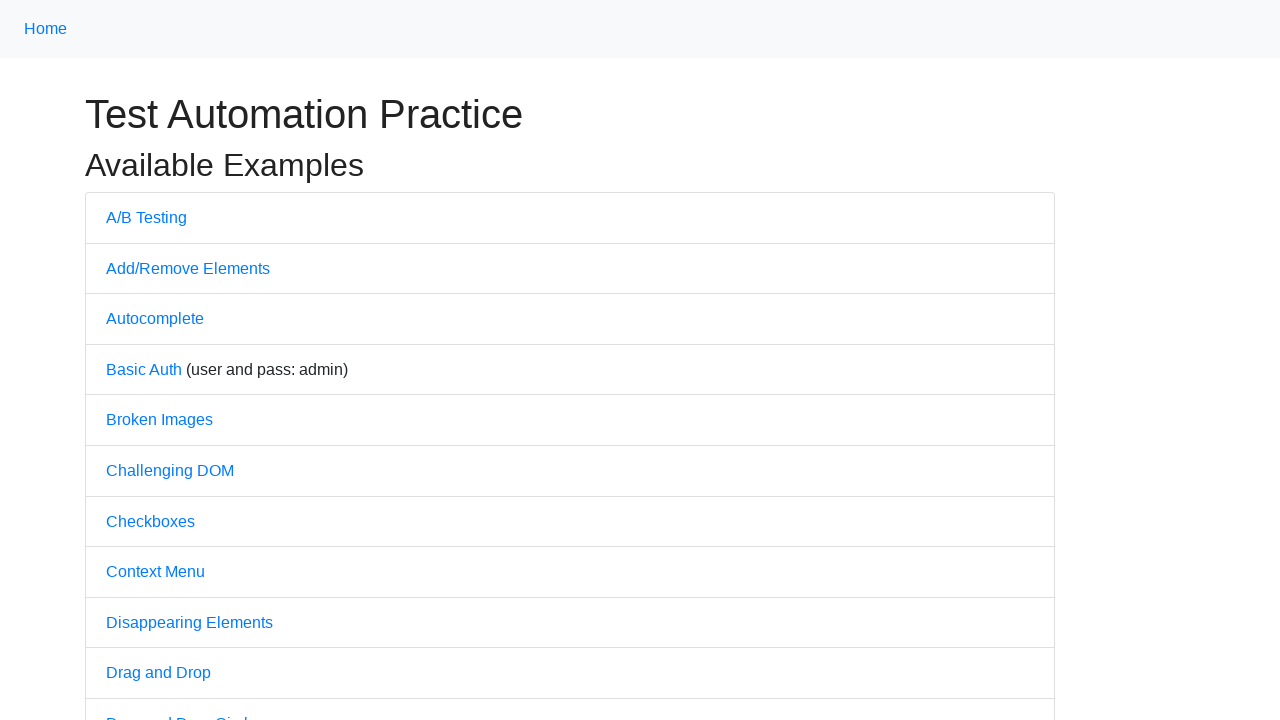

Clicked on A/B Testing link at (146, 217) on text=A/B Testing
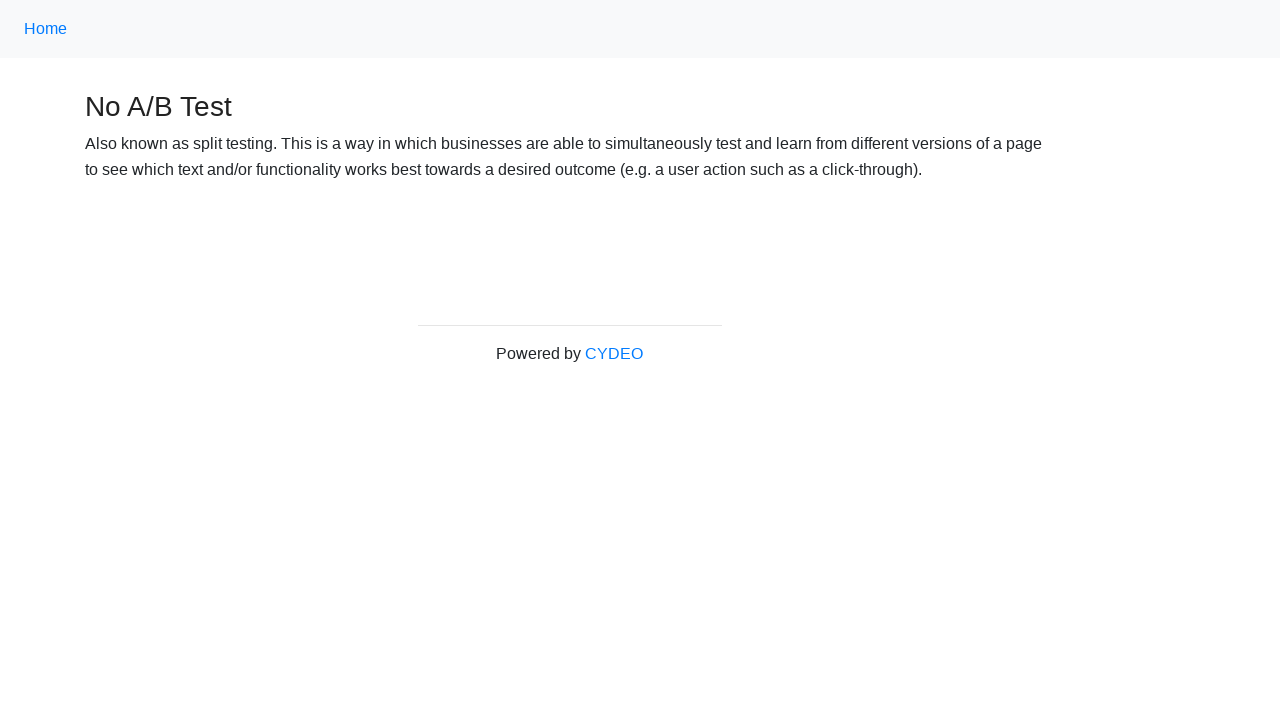

Verified page title is 'No A/B Test'
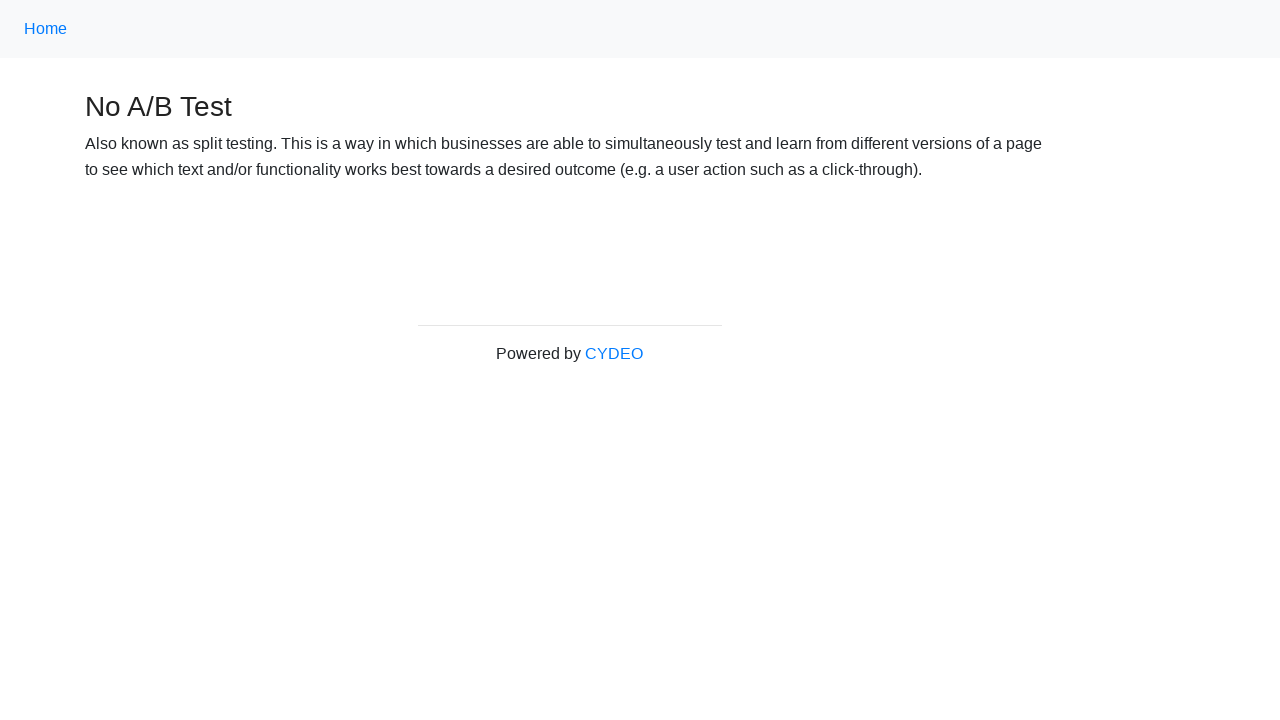

Navigated back to home page
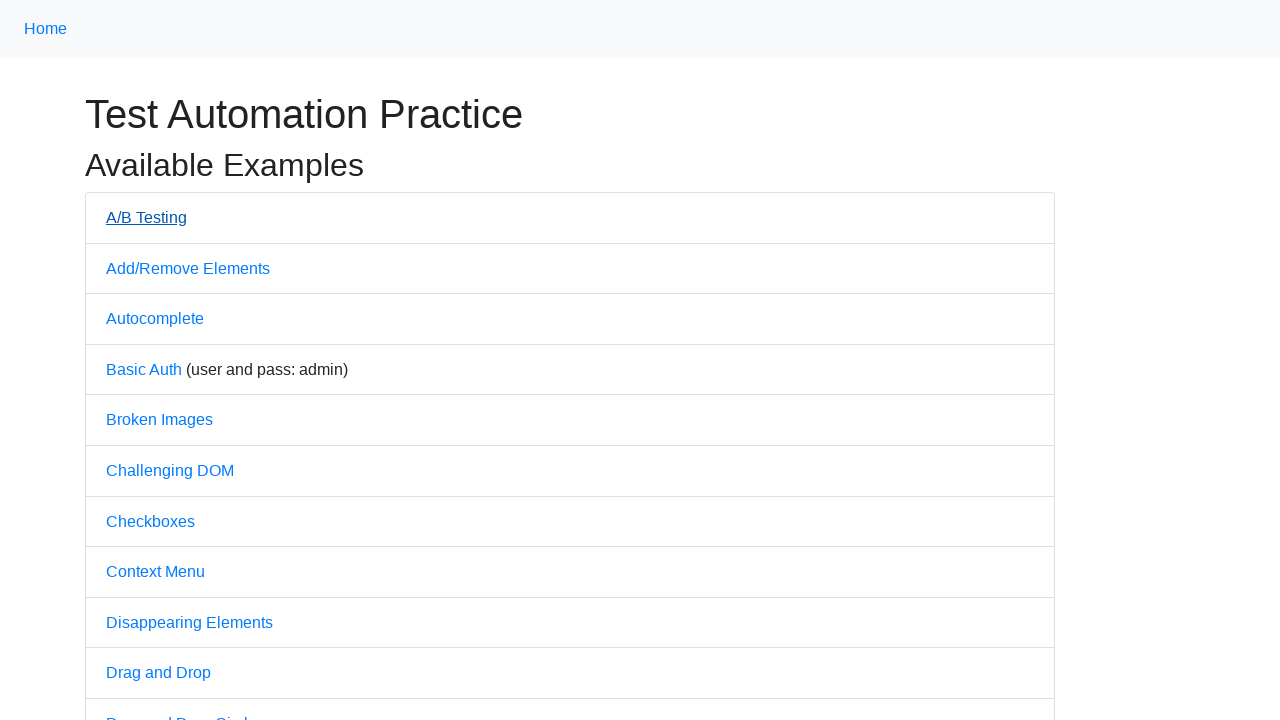

Verified home page title is 'Practice'
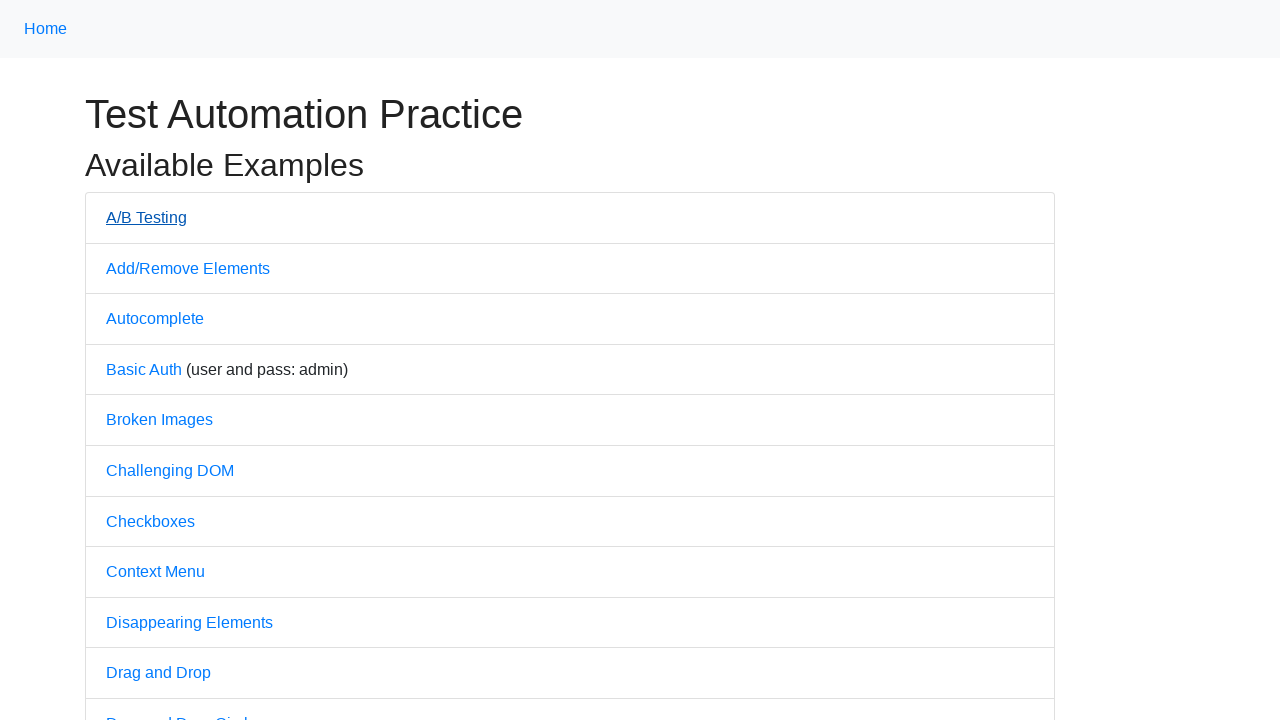

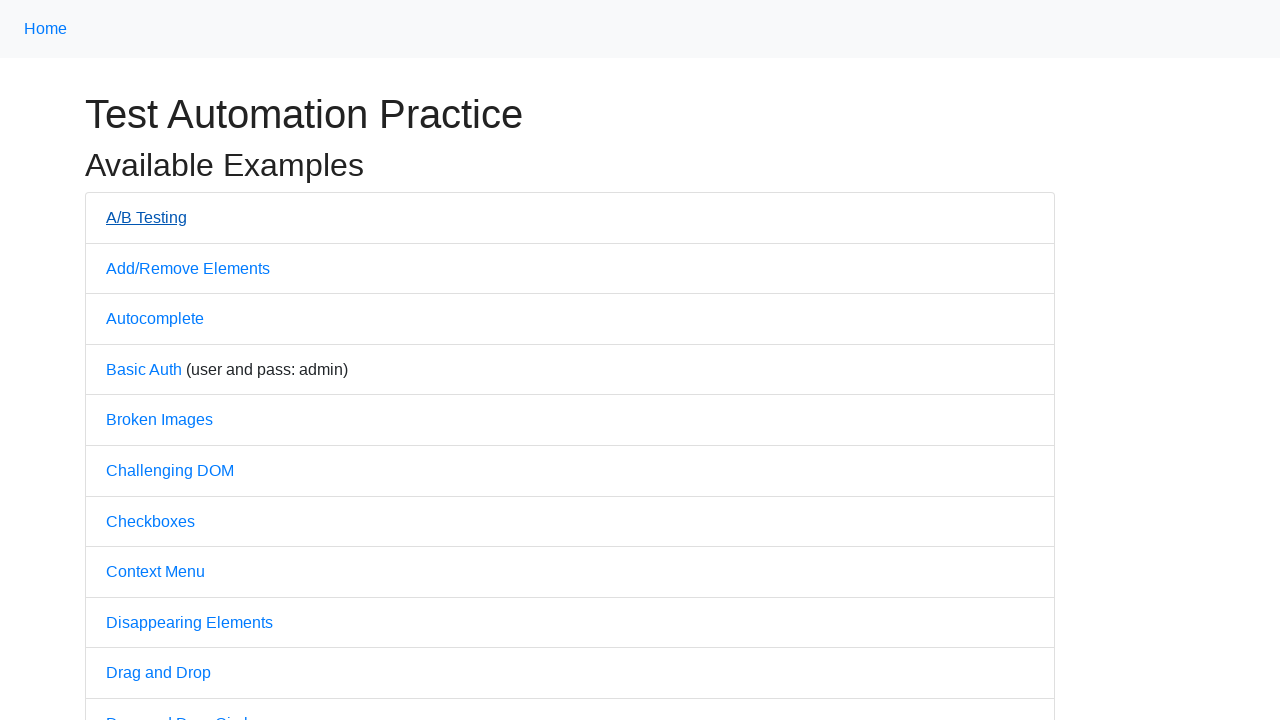